Tests JavaScript alert handling by navigating to the Basic Elements section, clicking an alert button, verifying the alert text, and accepting the alert.

Starting URL: http://automationbykrishna.com/

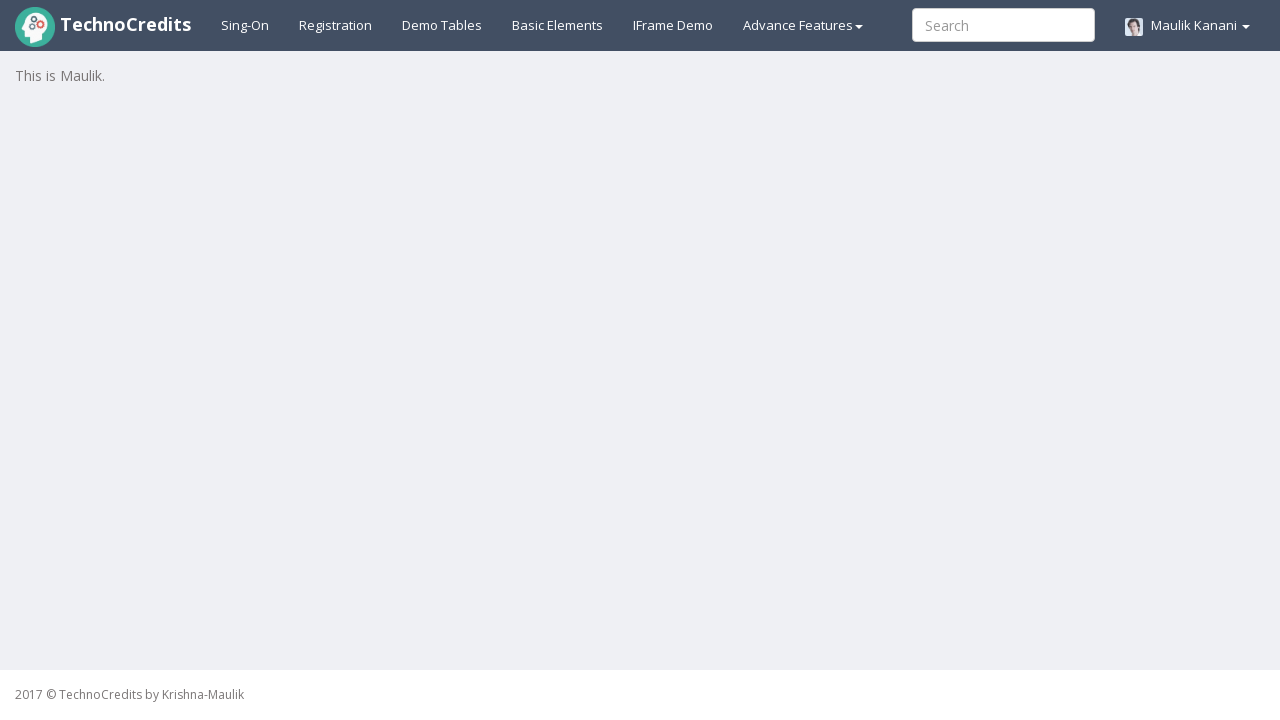

Clicked on Basic Elements link at (558, 25) on a#basicelements
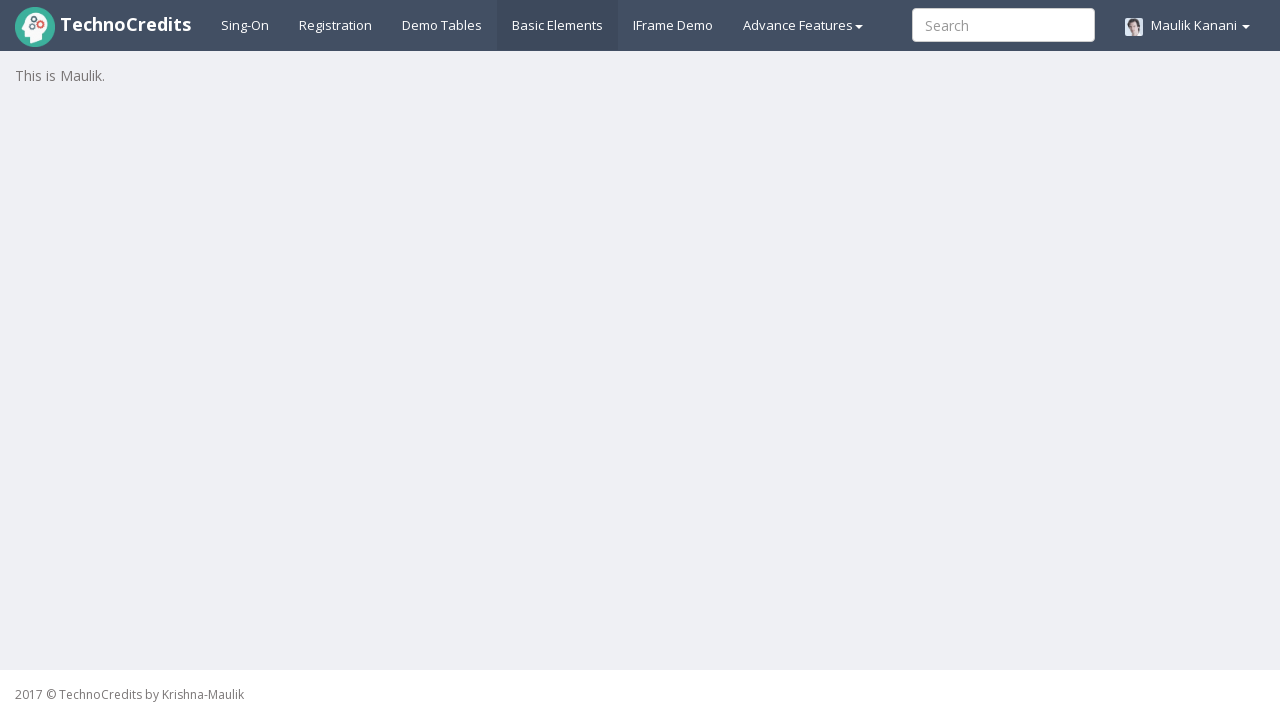

JavaScript Alert button selector loaded
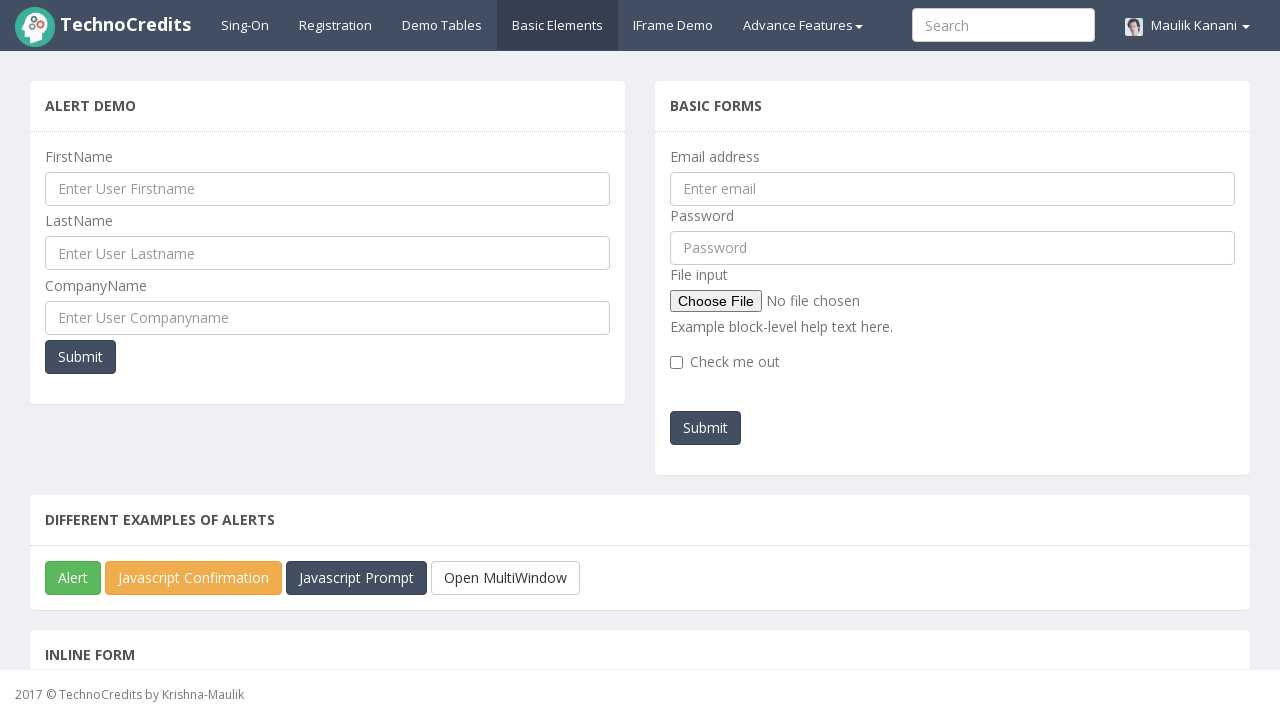

Scrolled to JavaScript Alert button
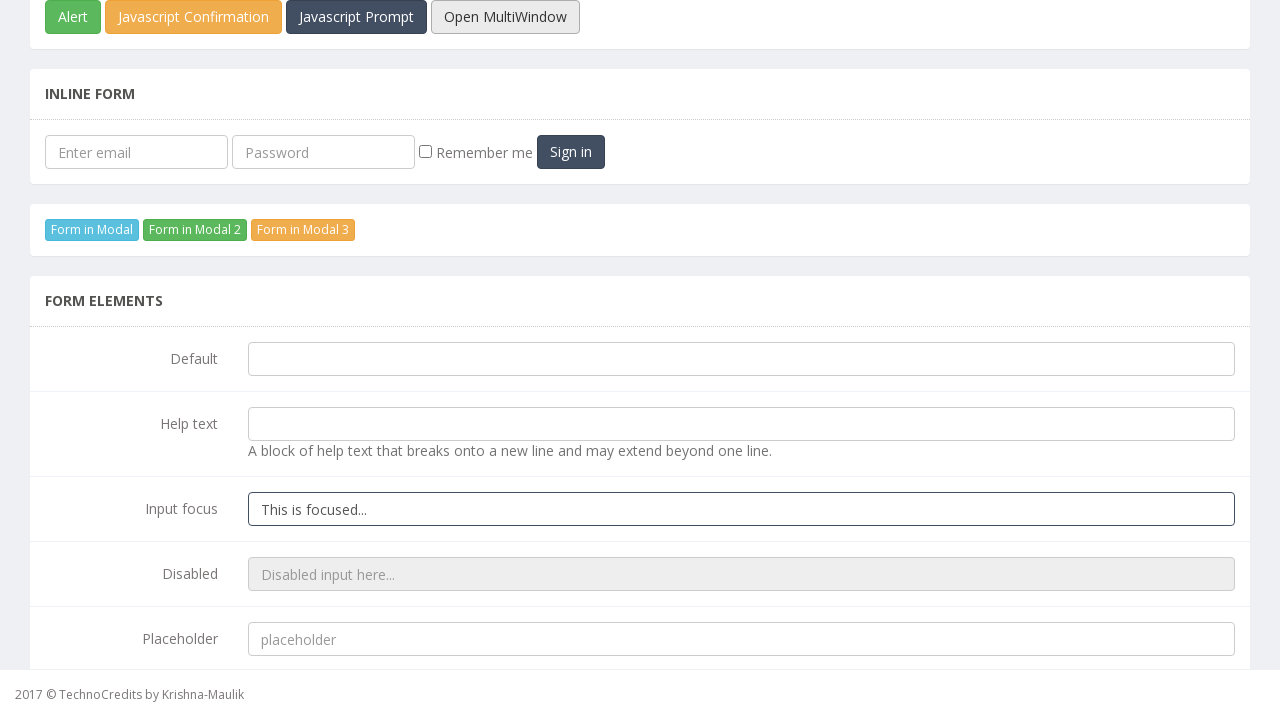

Set up dialog handler to accept alerts
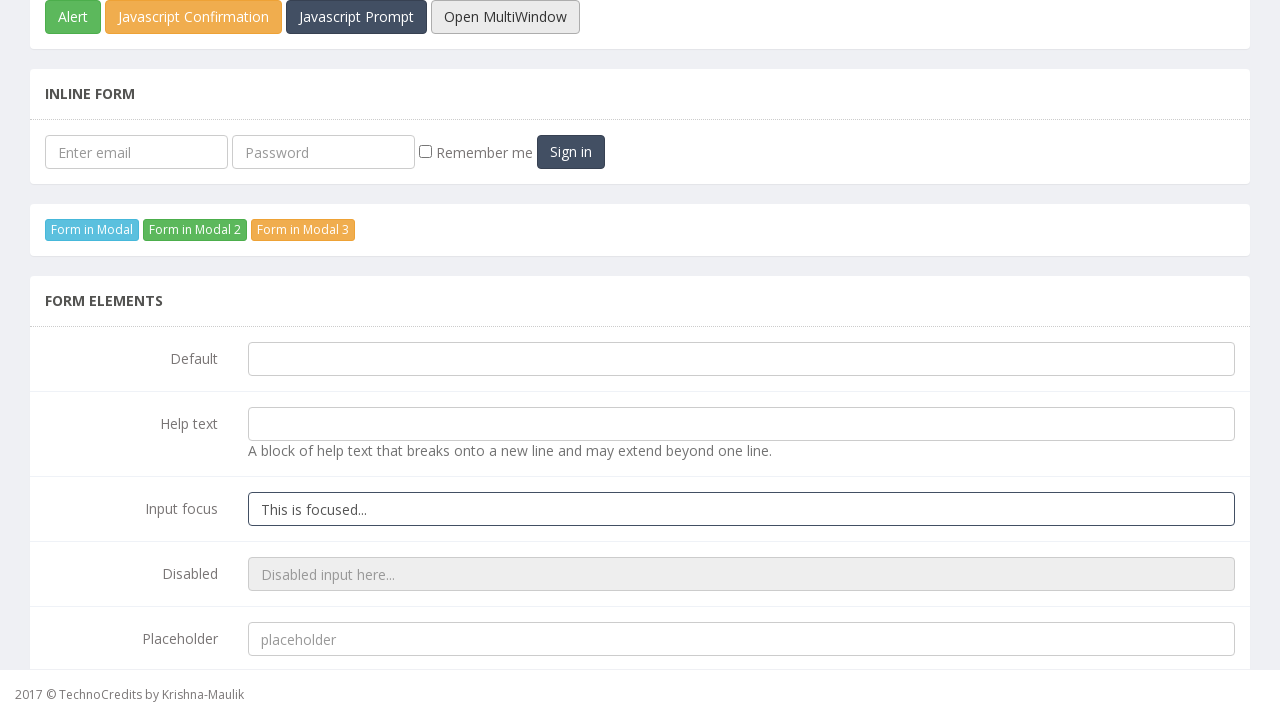

Clicked JavaScript Alert button at (73, 17) on #javascriptAlert
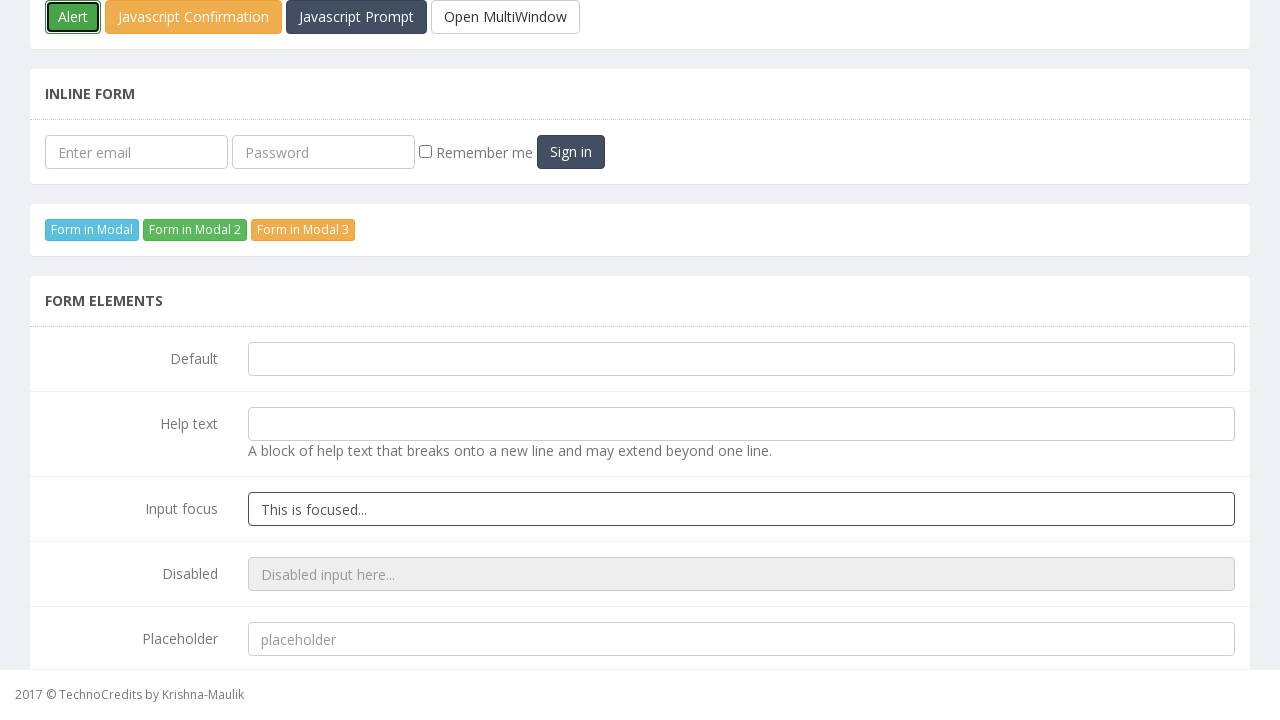

Waited for alert dialog to be handled
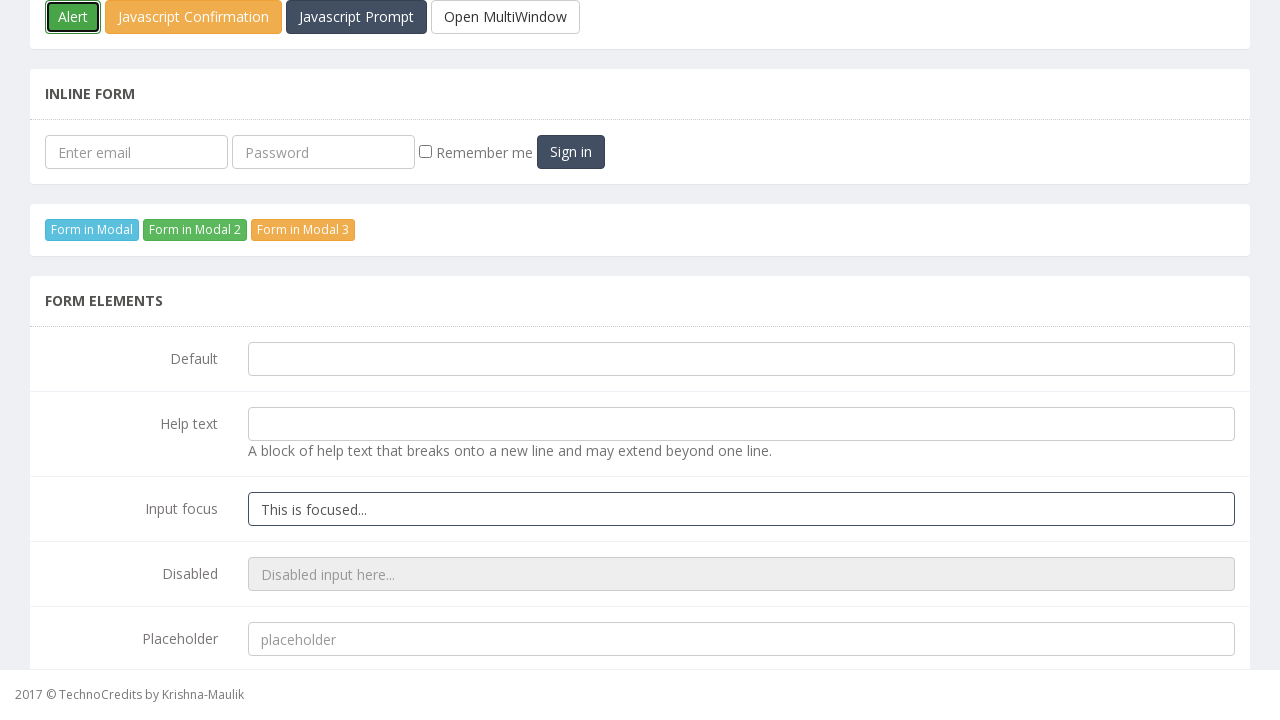

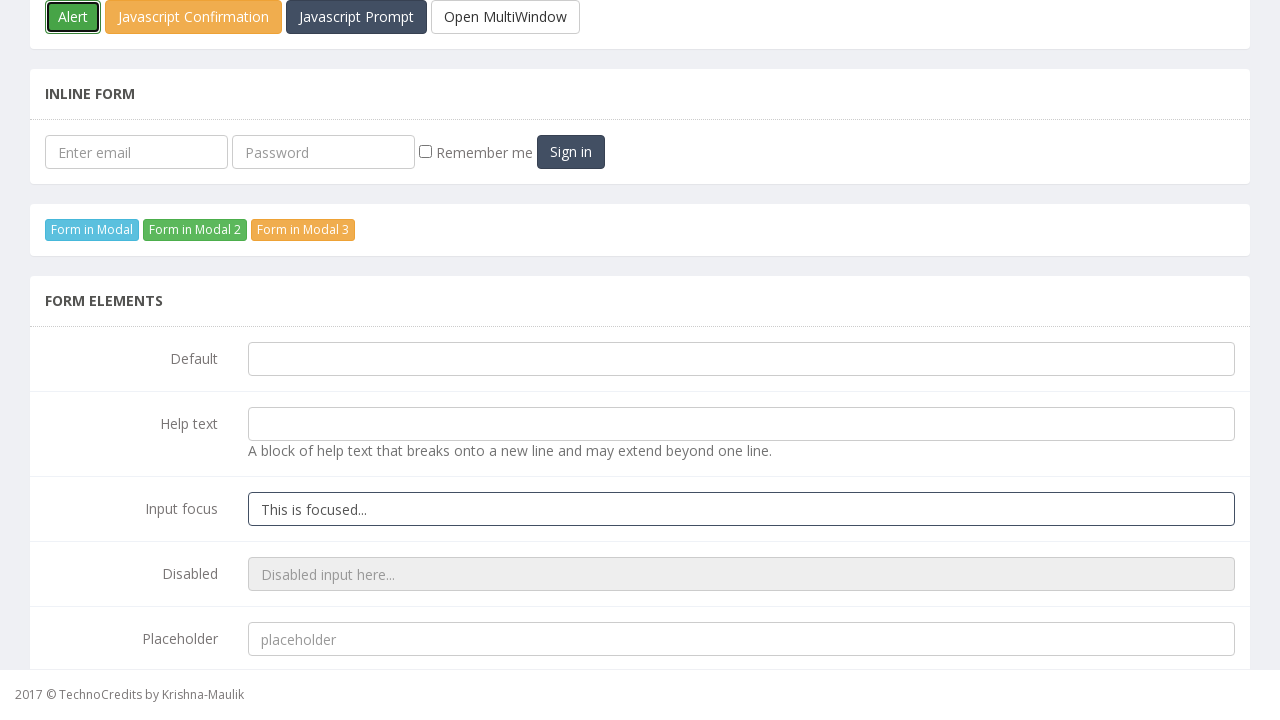